Navigates to geeksforgeeks.org and verifies the page loads successfully

Starting URL: http://geeksforgeeks.org

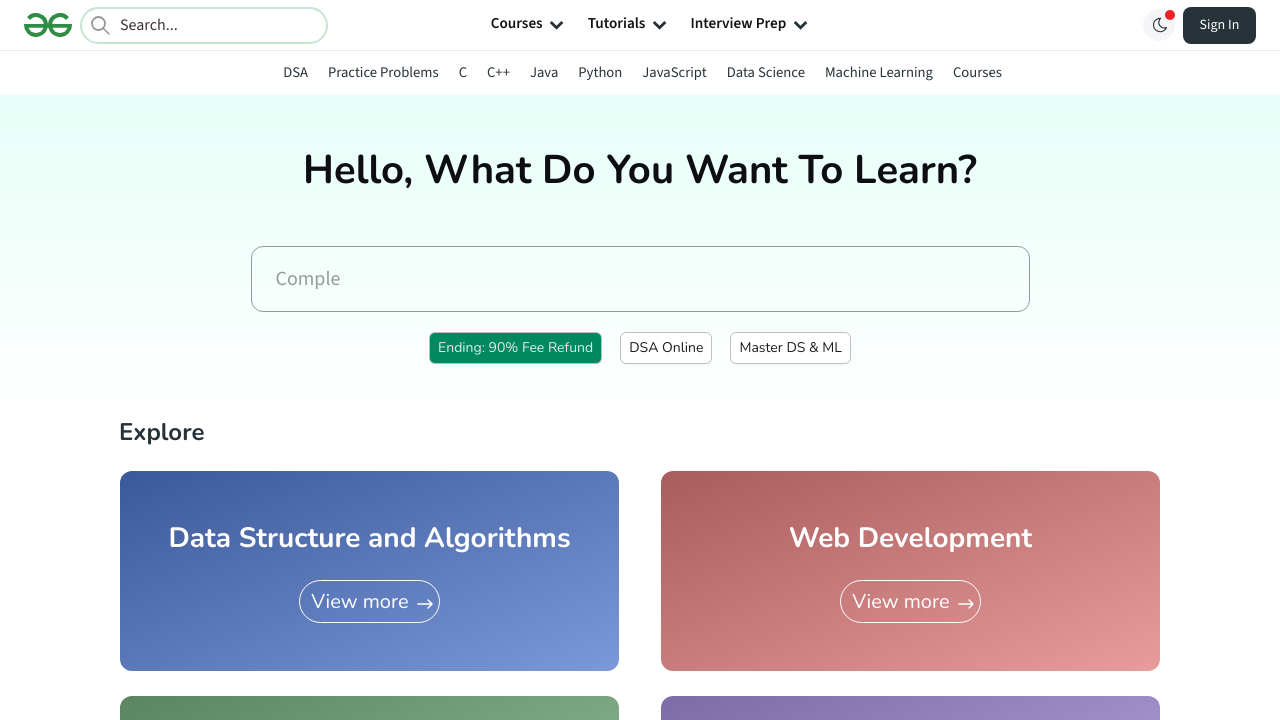

Waited for page DOM content to load on geeksforgeeks.org
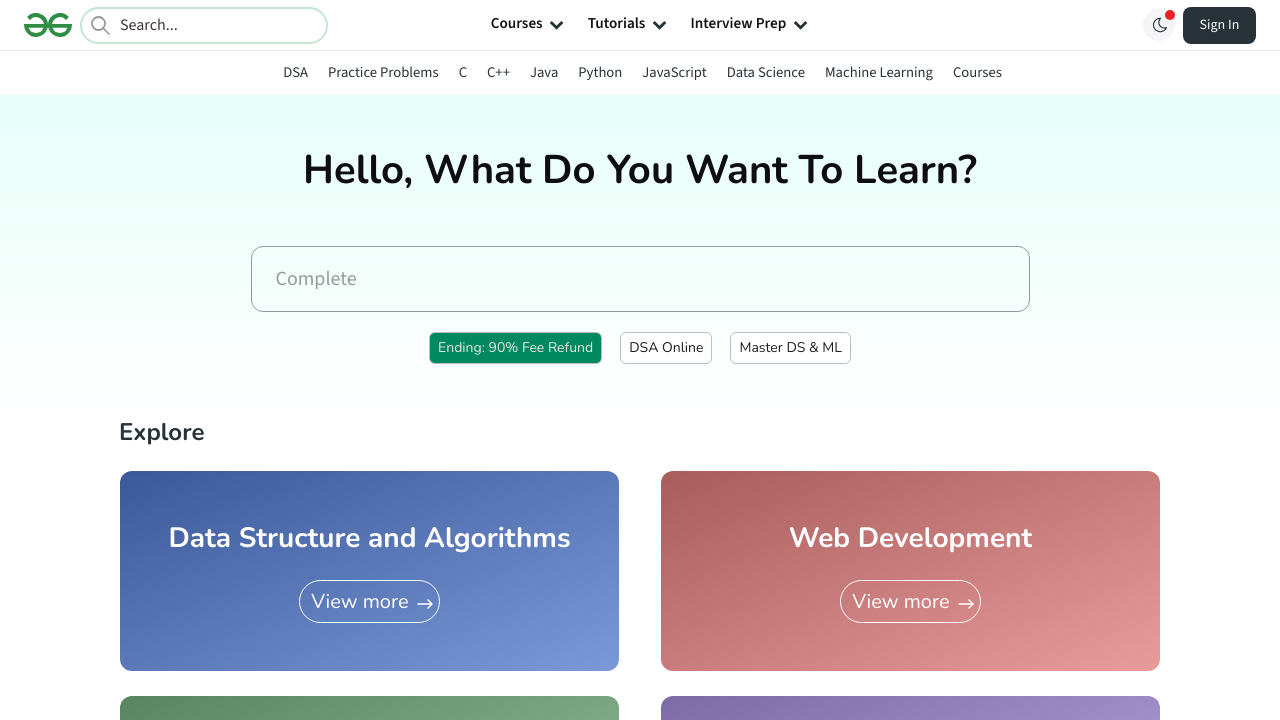

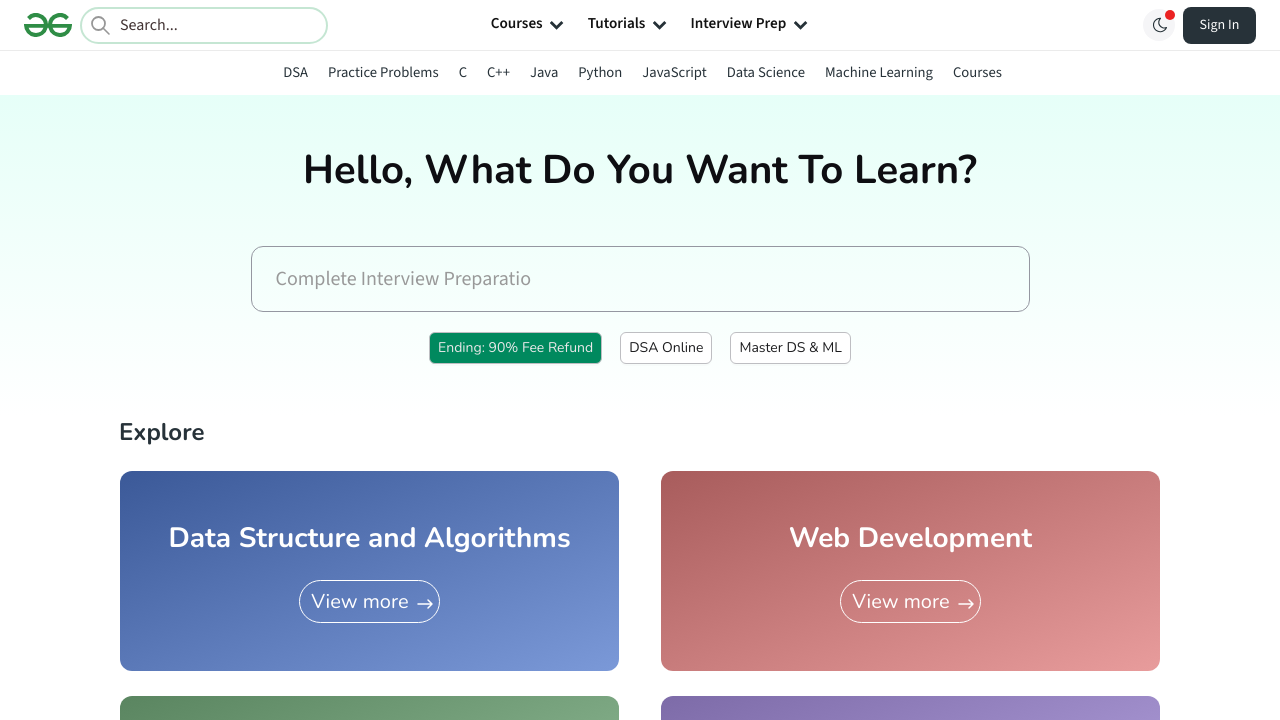